Tests navigation to Html Elements page and highlights various elements using different locator strategies including pseudo classes

Starting URL: https://techglobal-training.com/frontend

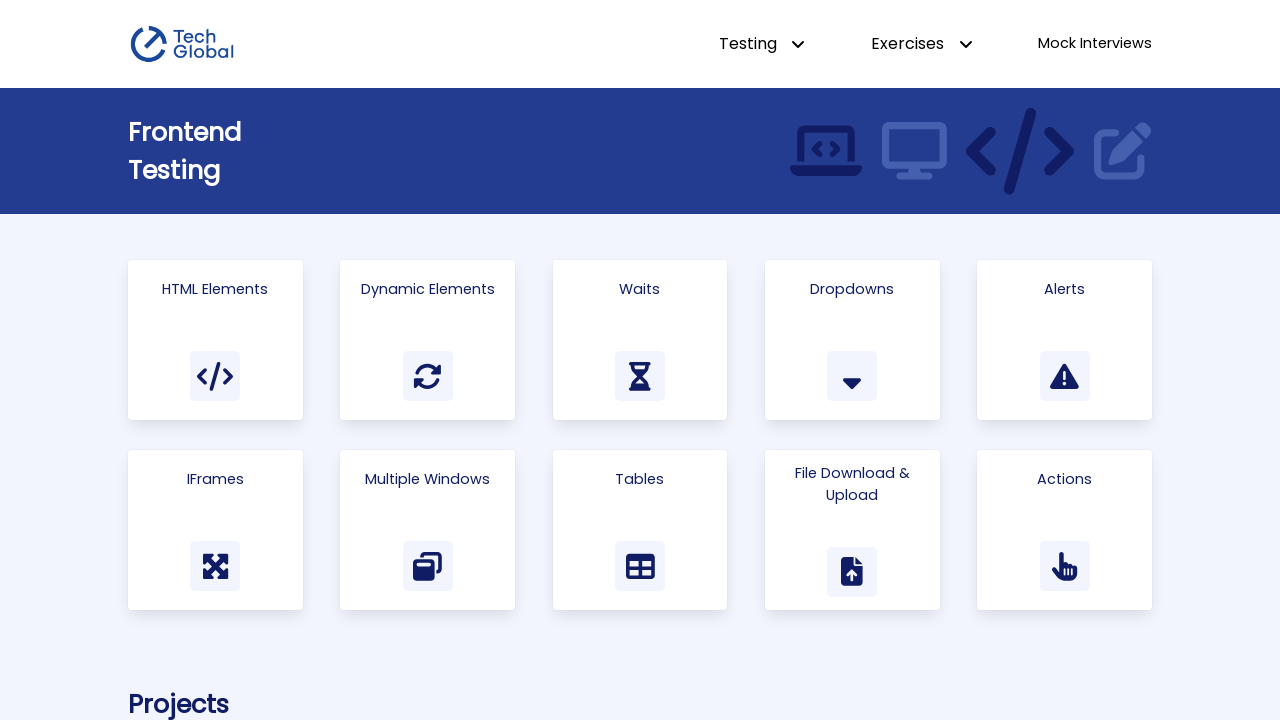

Clicked on Html Elements link at (215, 340) on a >> internal:has-text="Html Elements"i
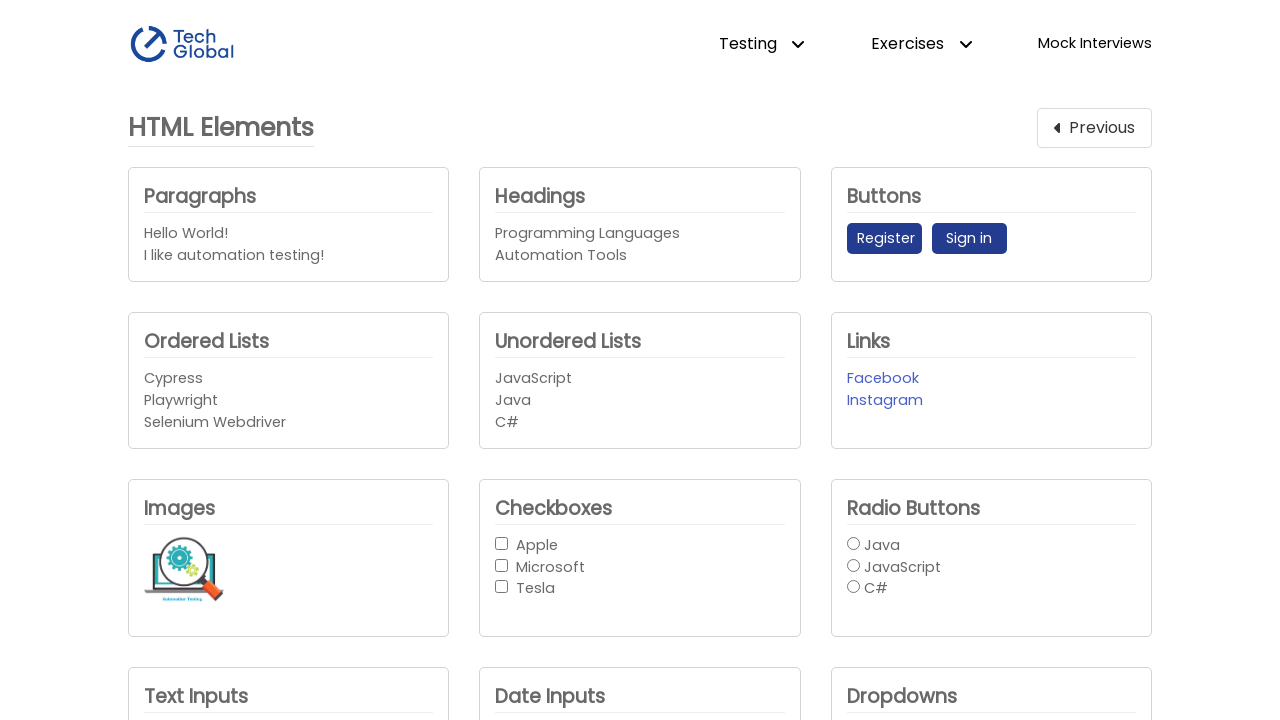

Register button loaded on page
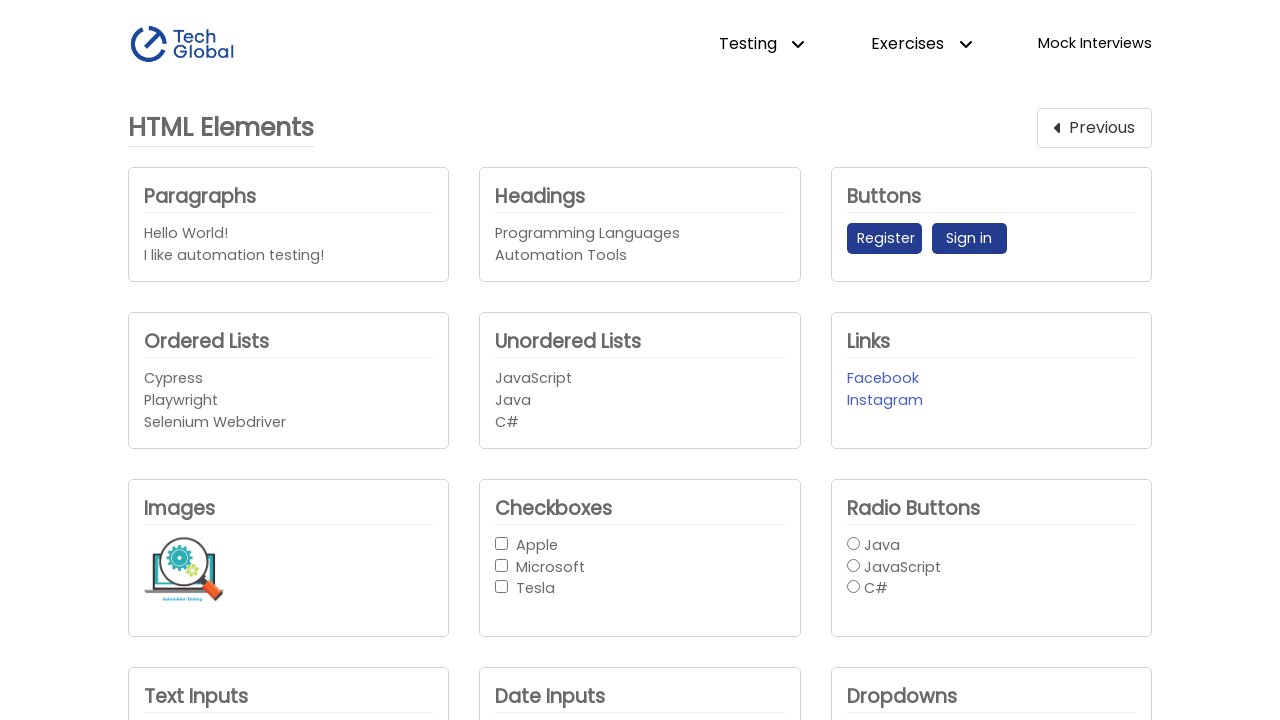

Sign in button loaded on page
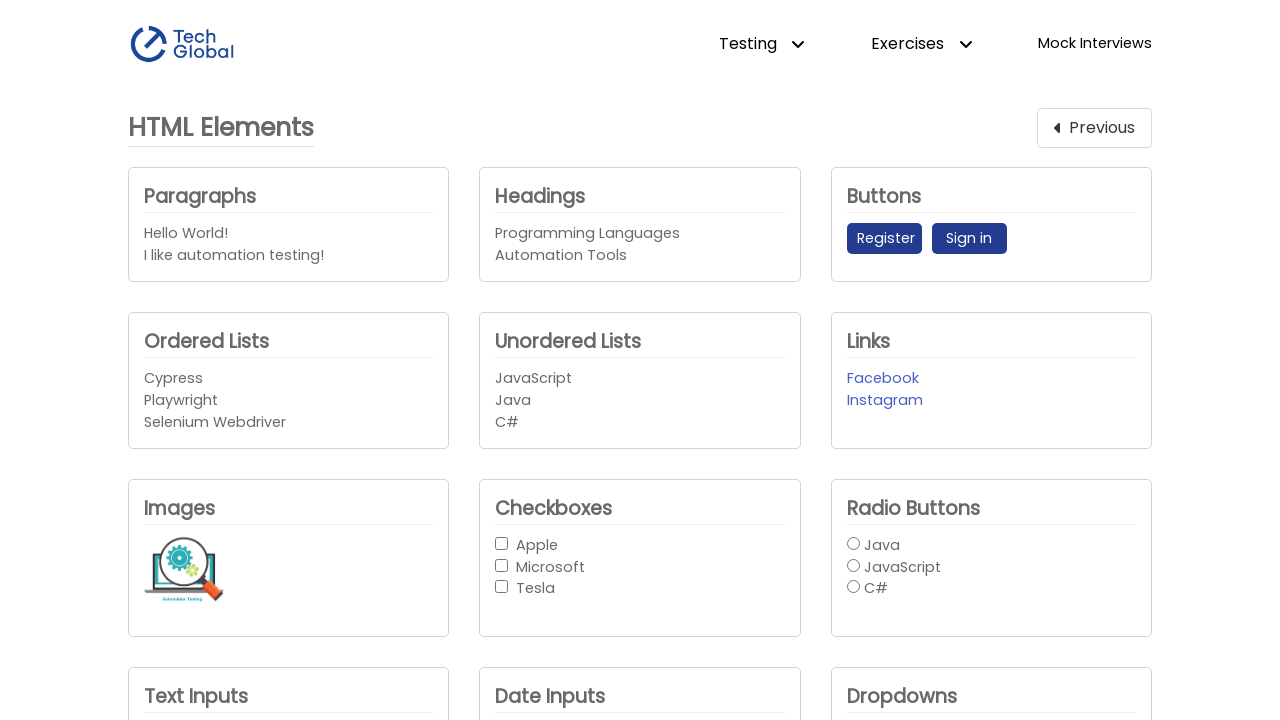

Radio button group element loaded on page
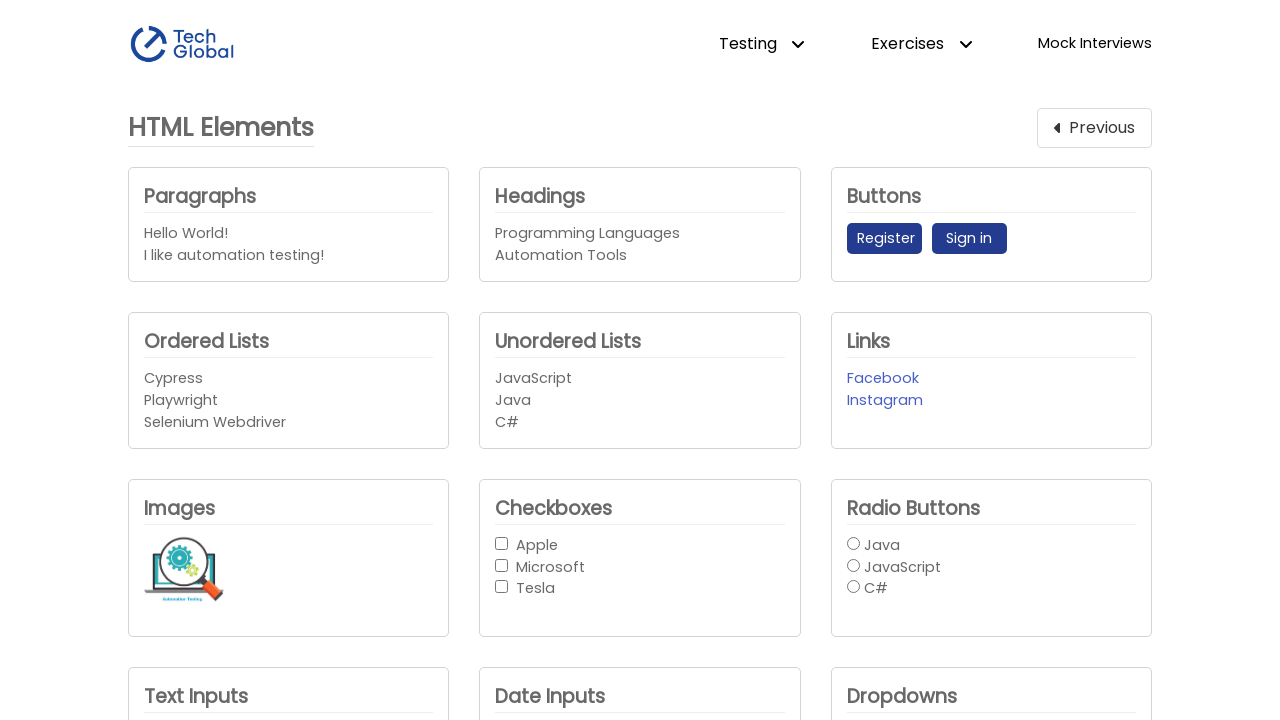

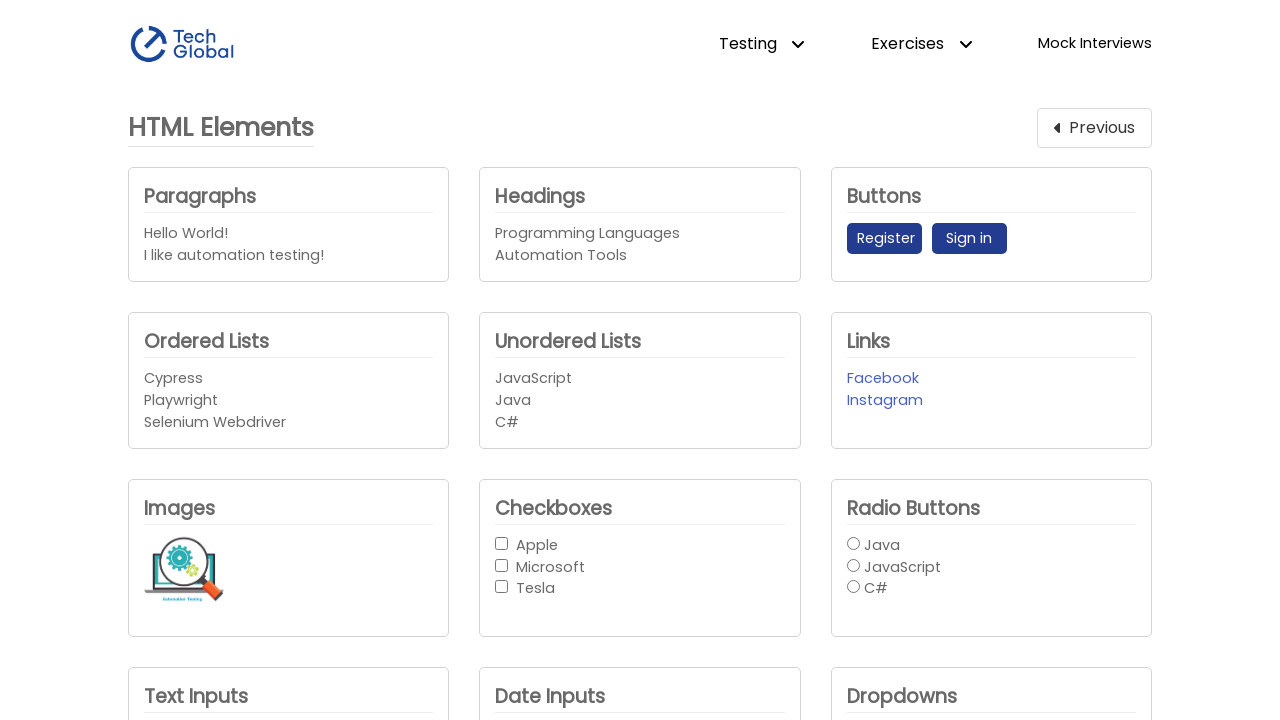